Tests a JavaScript confirmation dialog by clicking a button to trigger it, verifying the alert text, and accepting it

Starting URL: https://v1.training-support.net/selenium/javascript-alerts

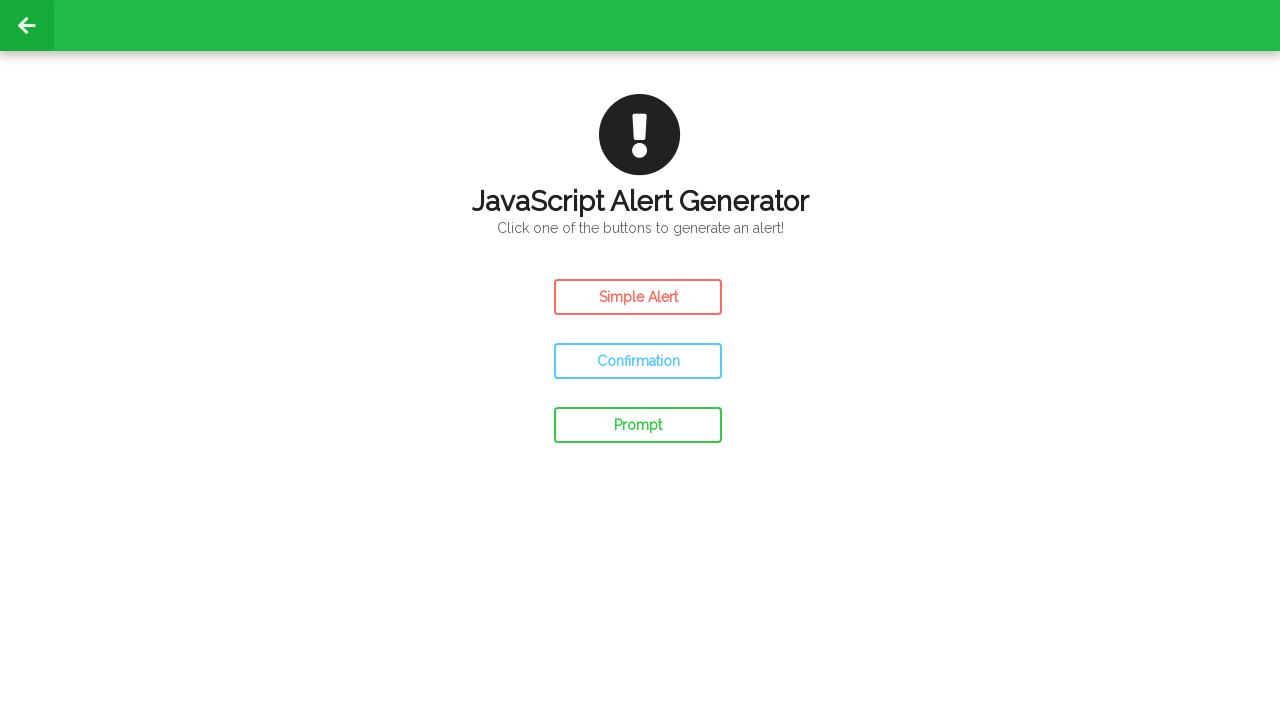

Navigated to JavaScript alerts training page
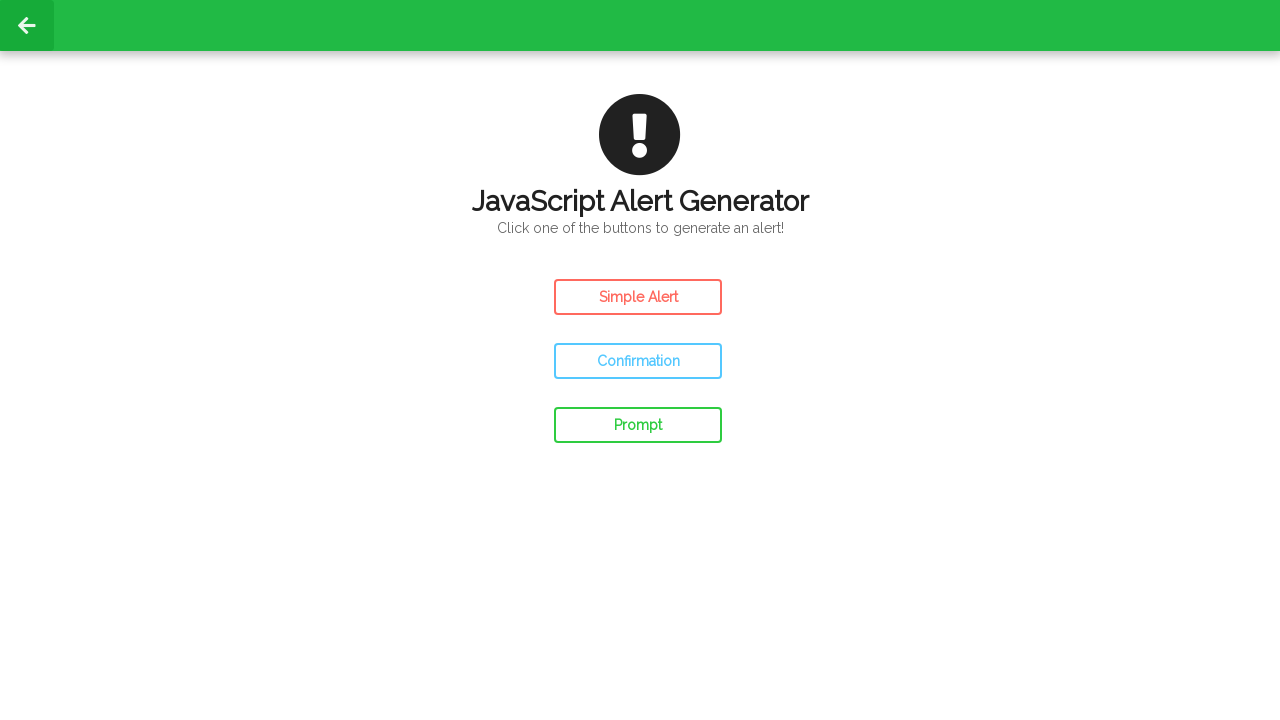

Clicked confirm button to trigger confirmation dialog at (638, 361) on #confirm
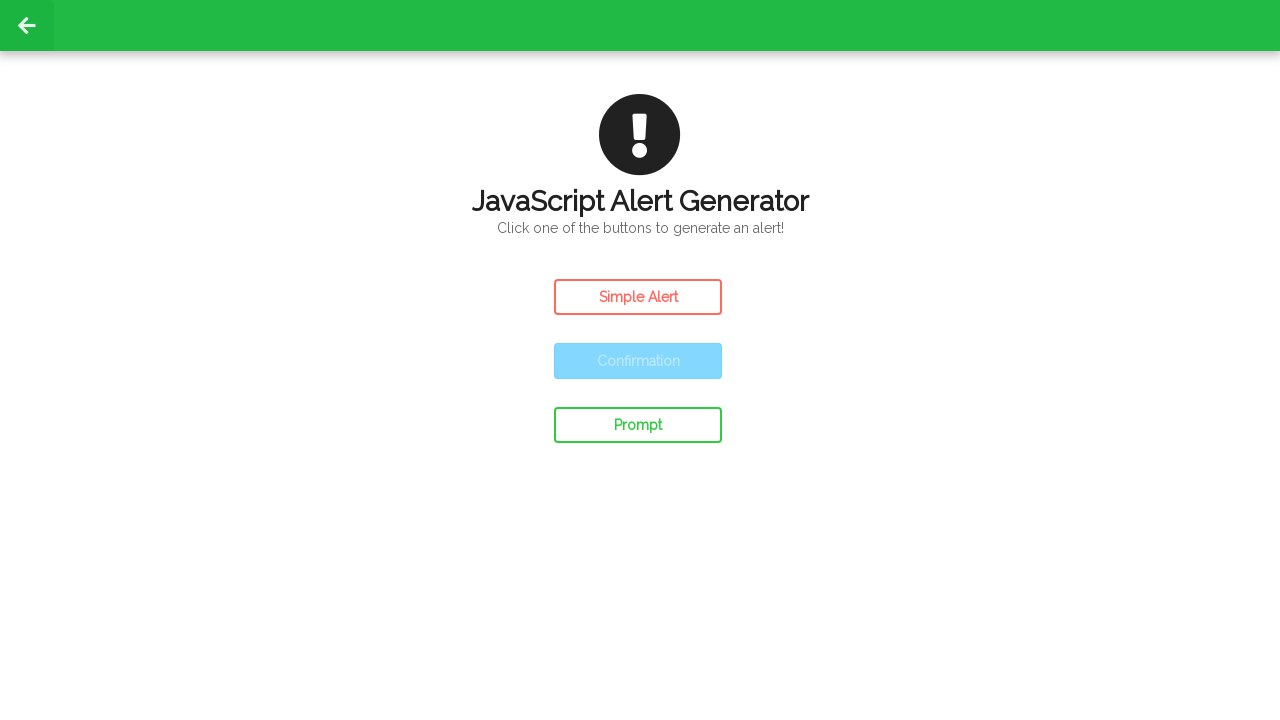

Set up dialog handler to accept confirmation
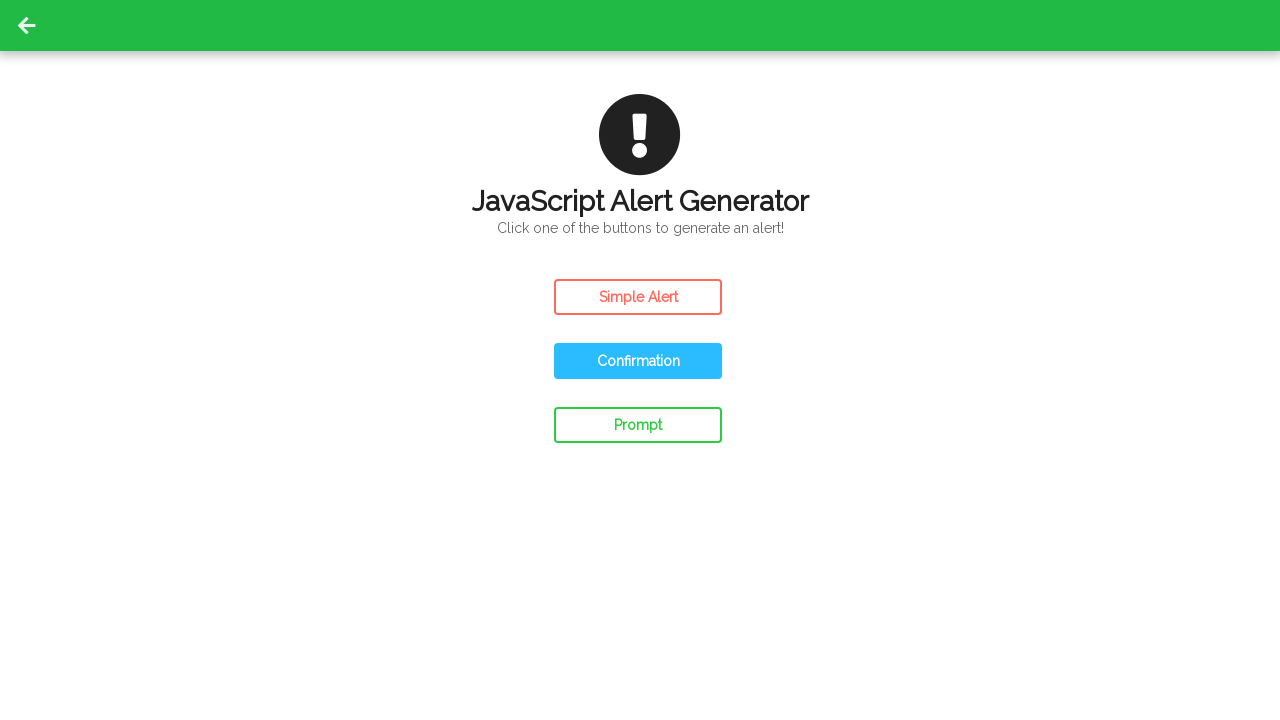

Waited for dialog to be processed
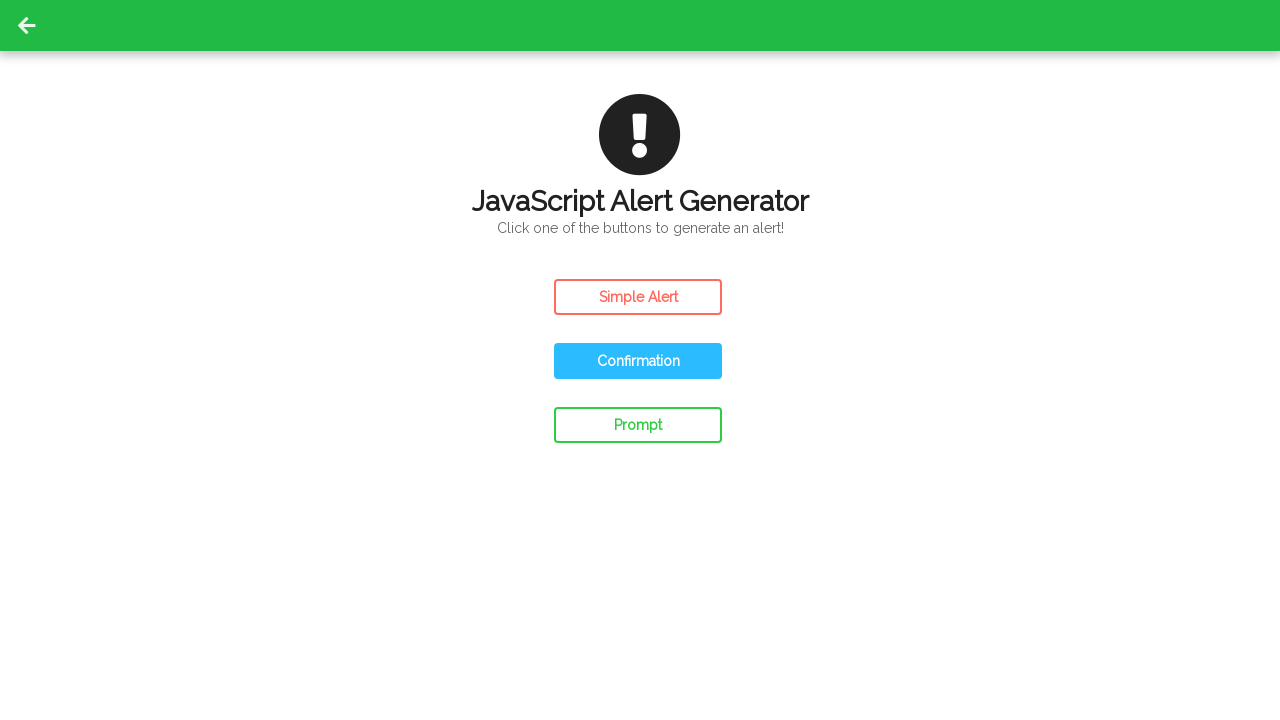

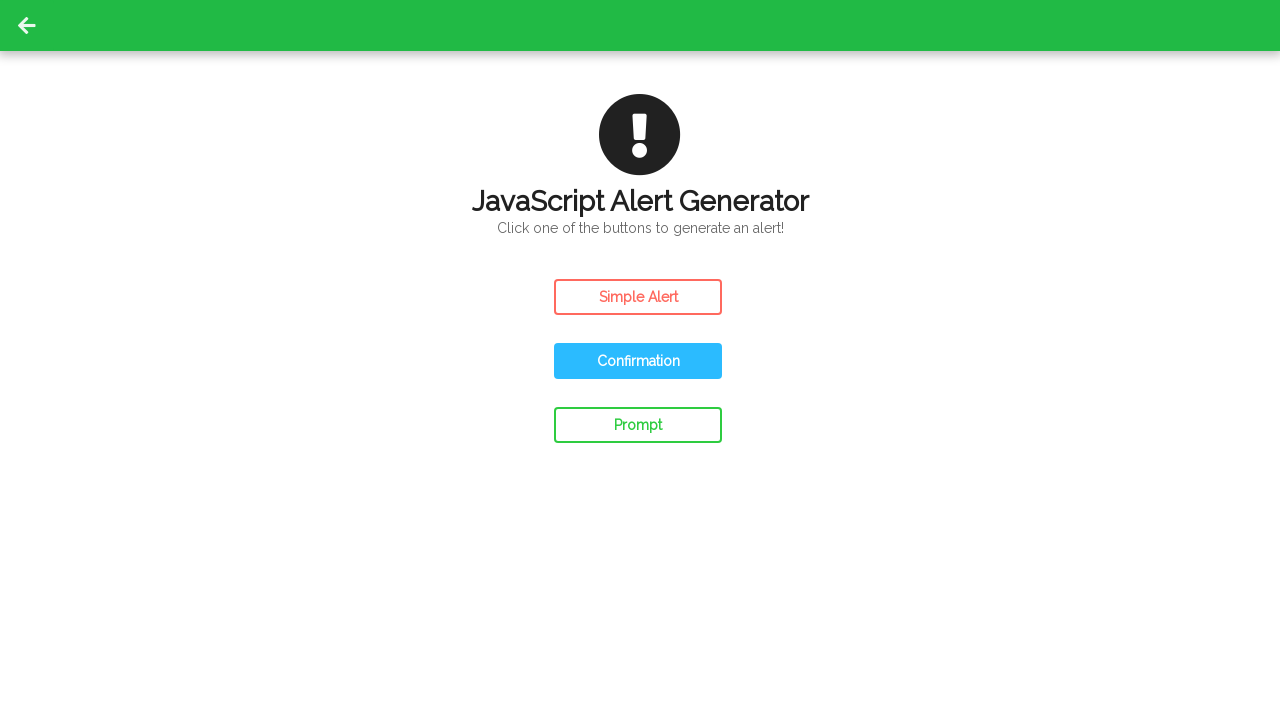